Tests drag and drop functionality on jQuery UI demo page by dragging an element from source to target location within an iframe

Starting URL: https://jqueryui.com/droppable/

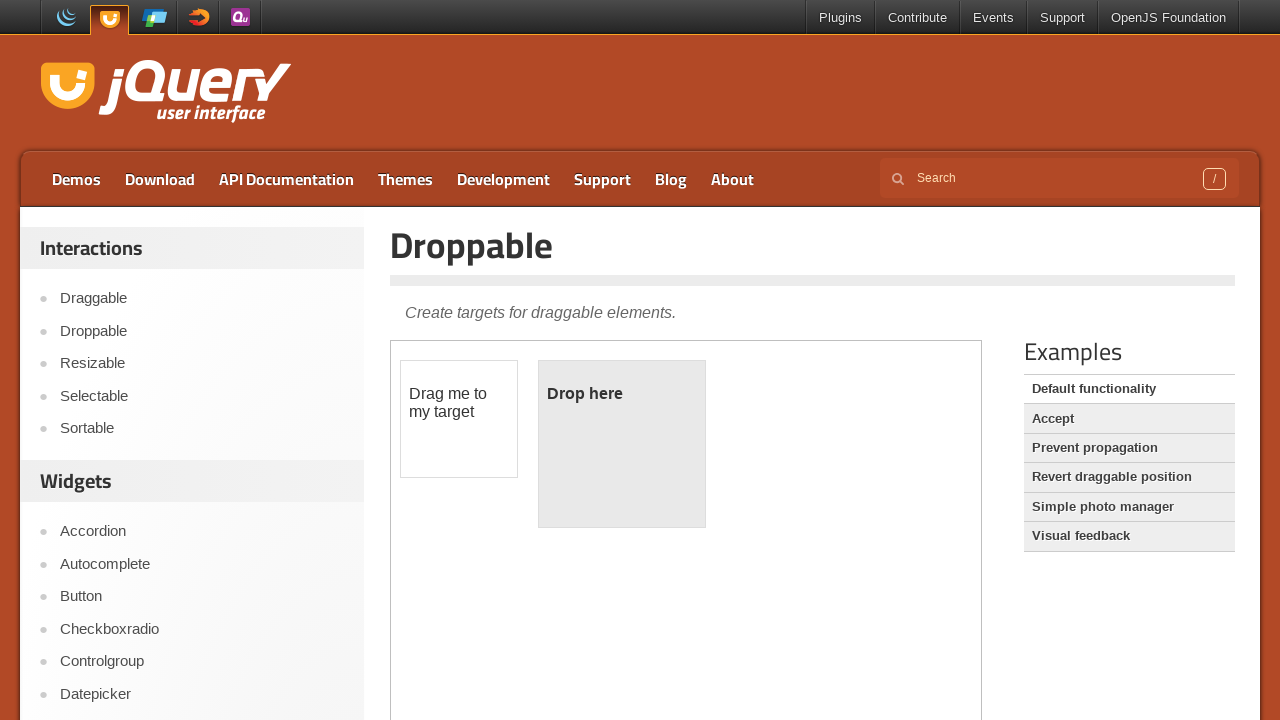

Located demo iframe on jQuery UI droppable page
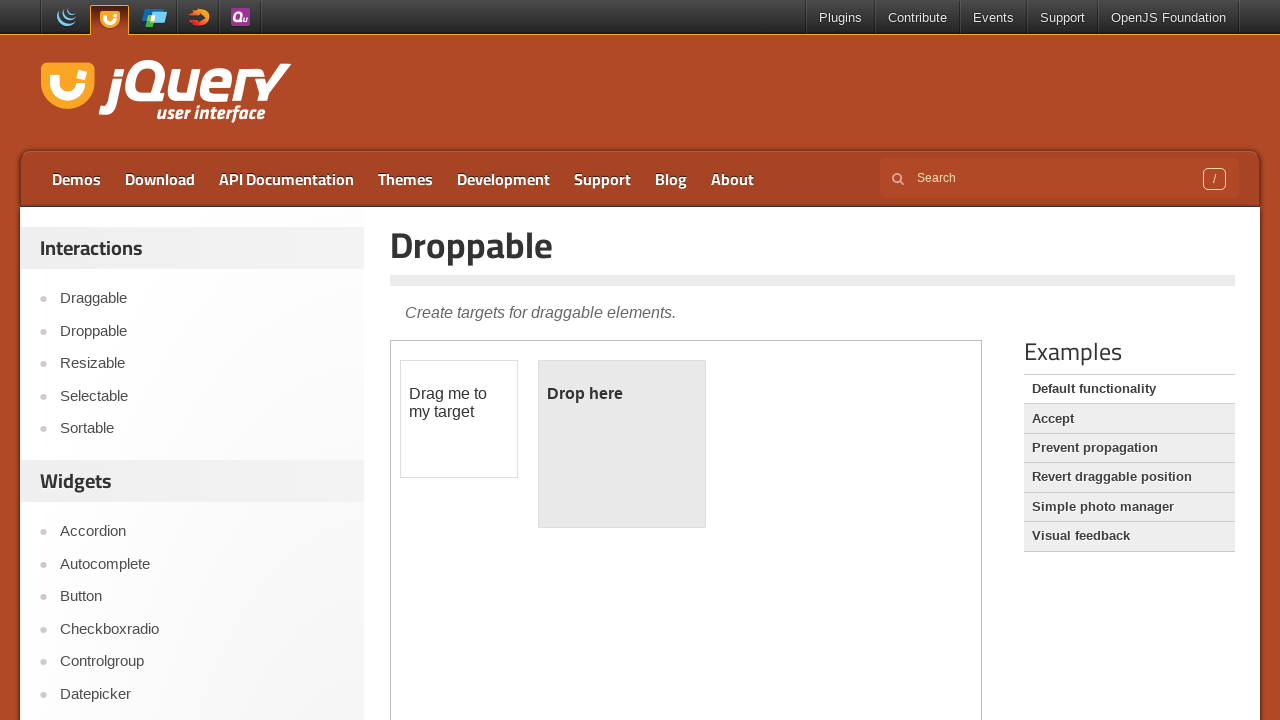

Located draggable source element with id 'draggable' in iframe
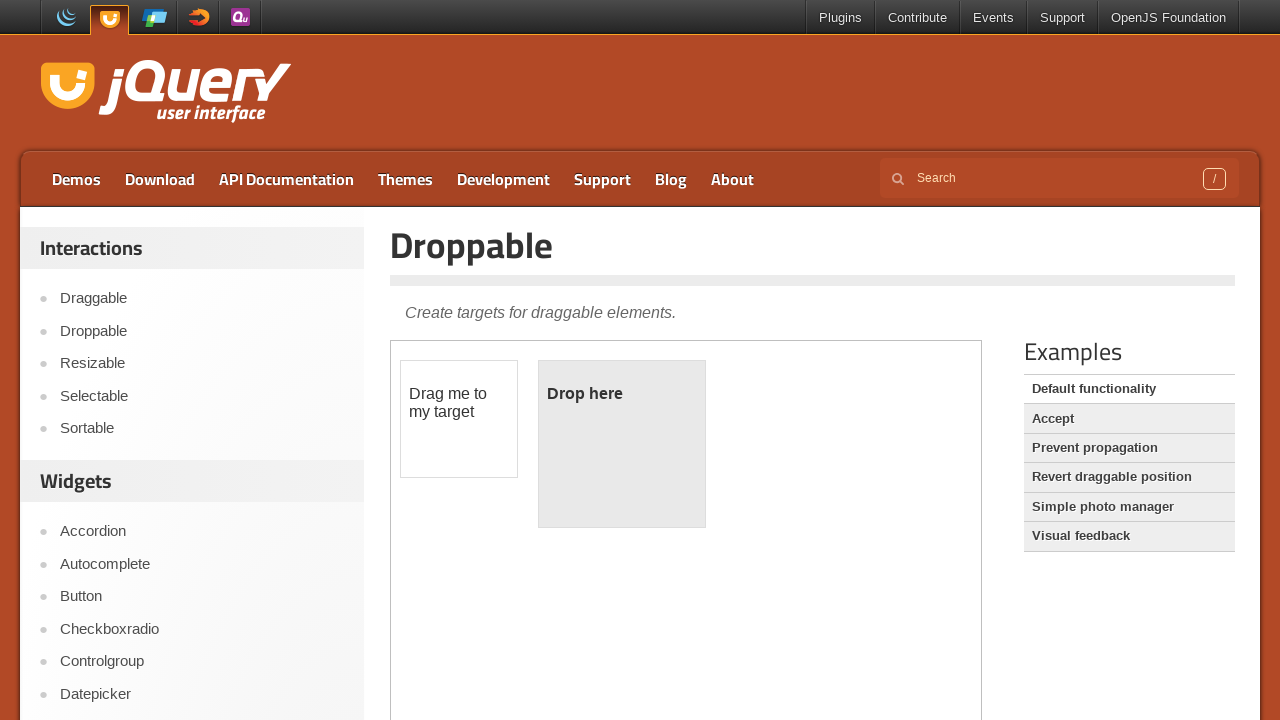

Located droppable target element with id 'droppable' in iframe
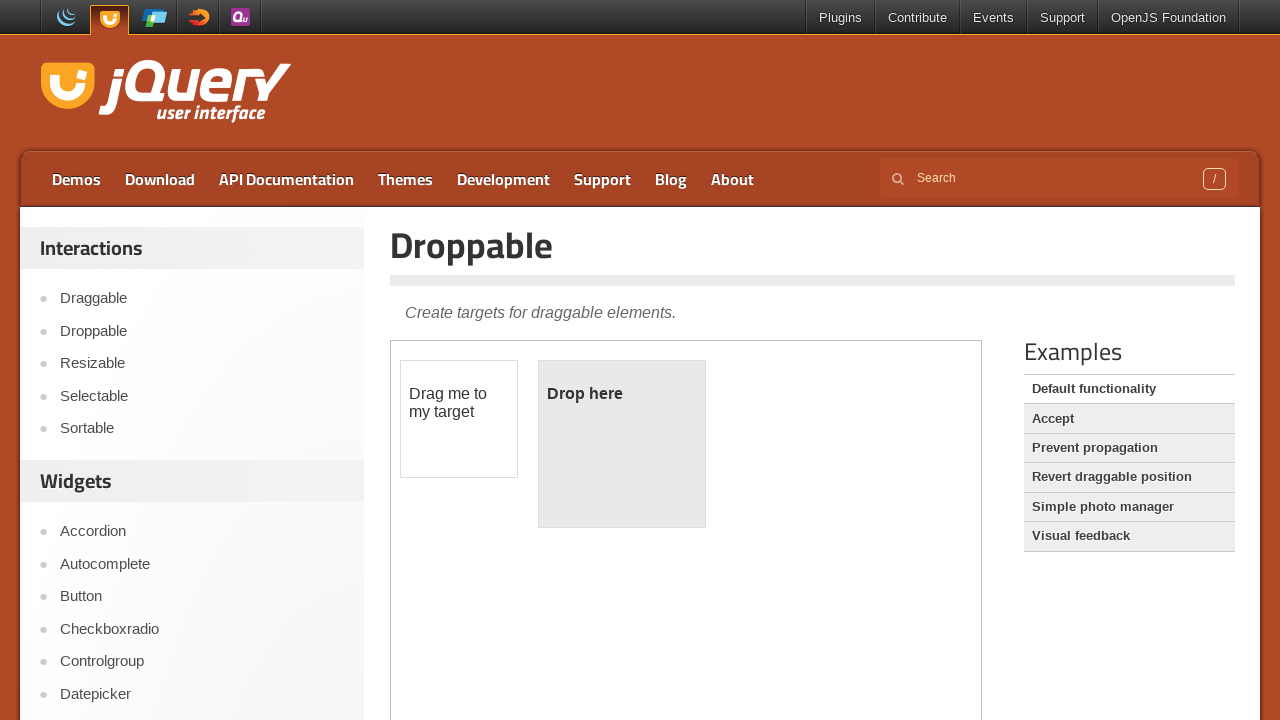

Dragged source element to target element to complete drop operation at (622, 444)
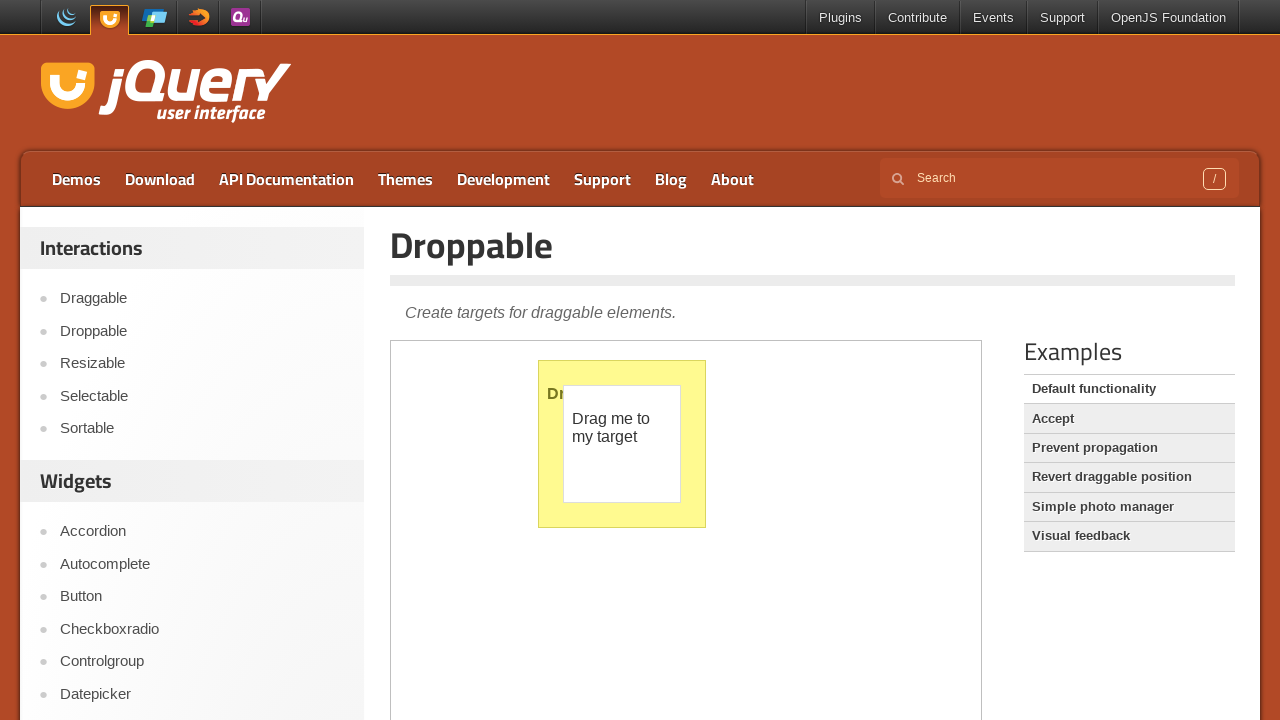

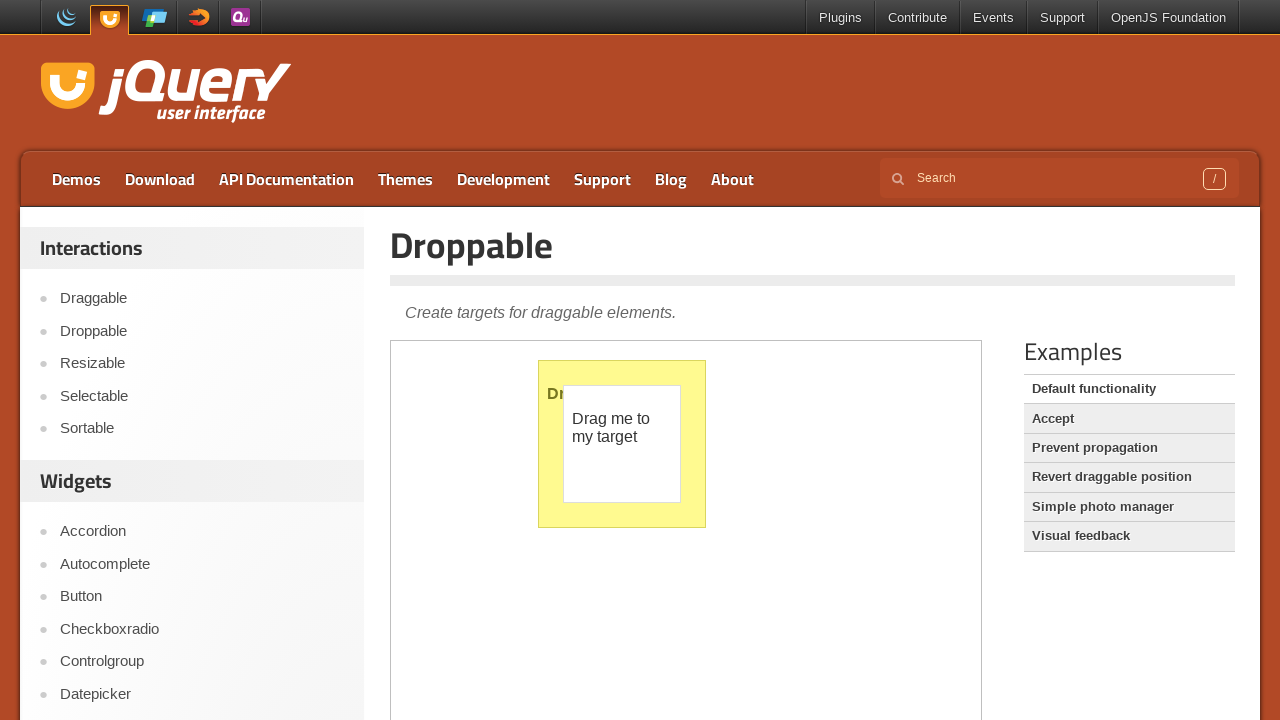